Tests file download functionality by navigating to a download page and clicking on a download link to initiate a file download.

Starting URL: http://the-internet.herokuapp.com/download

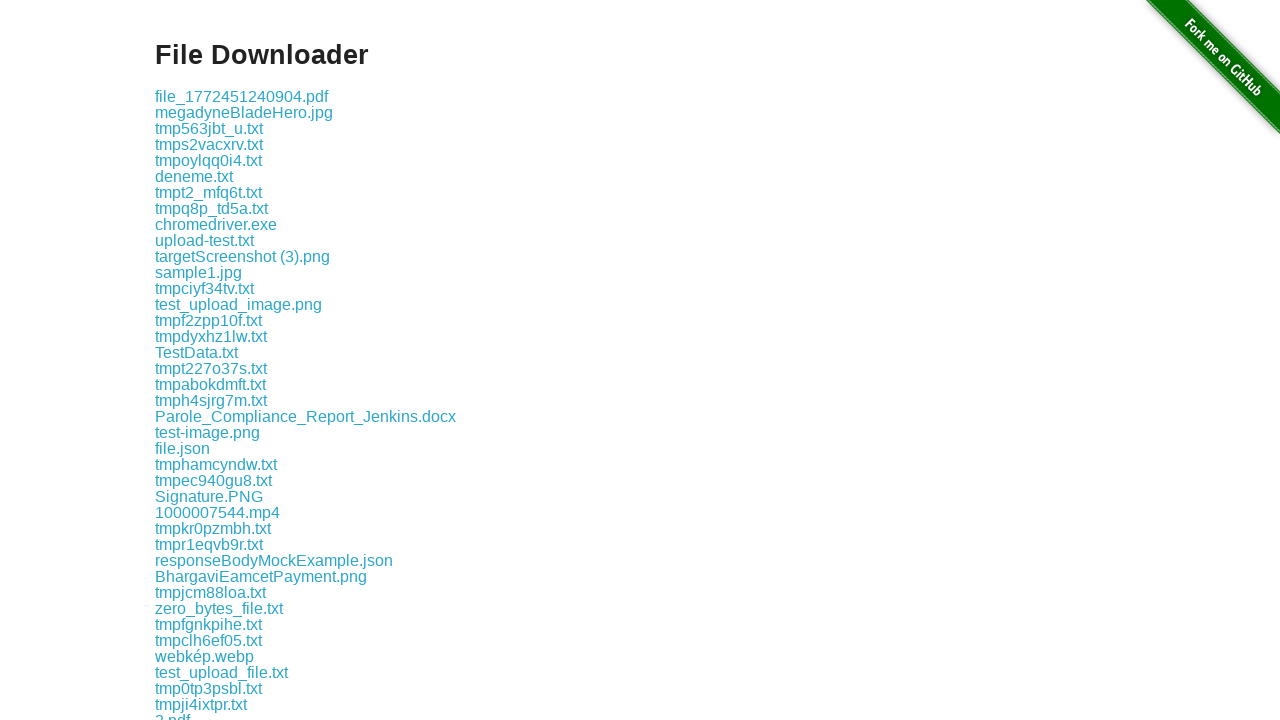

Download link selector loaded on the page
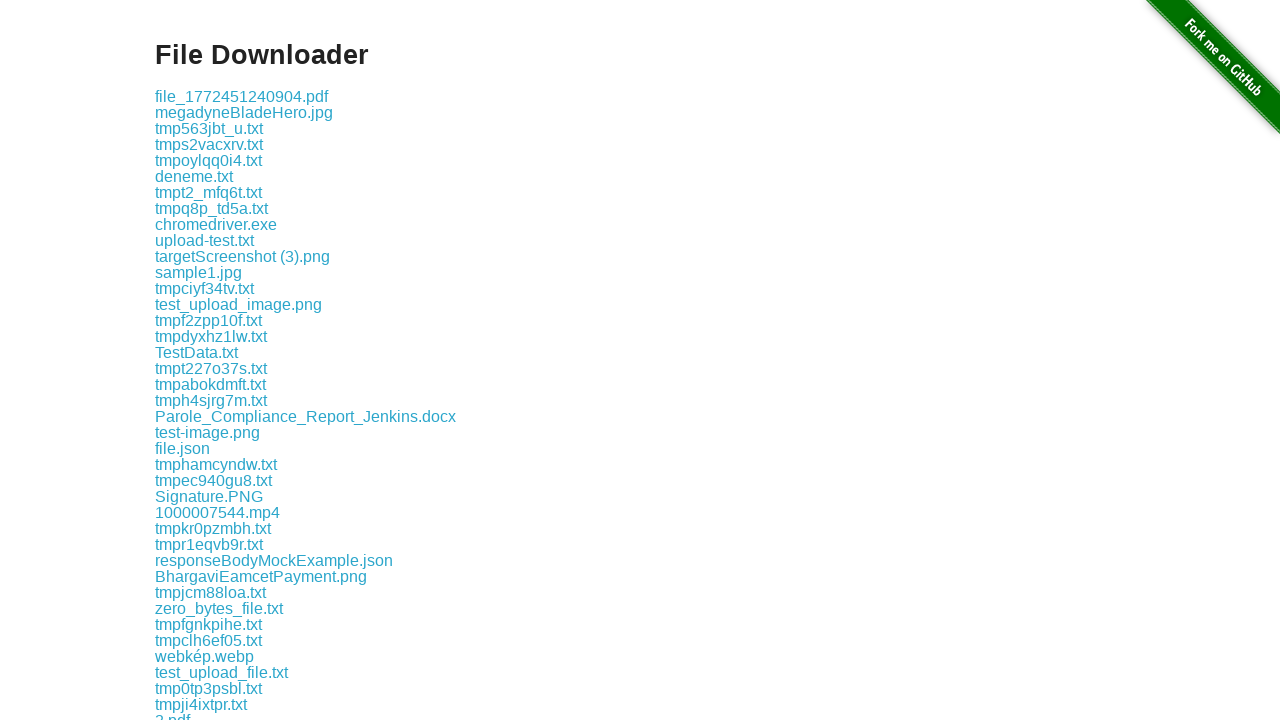

Located the first download link
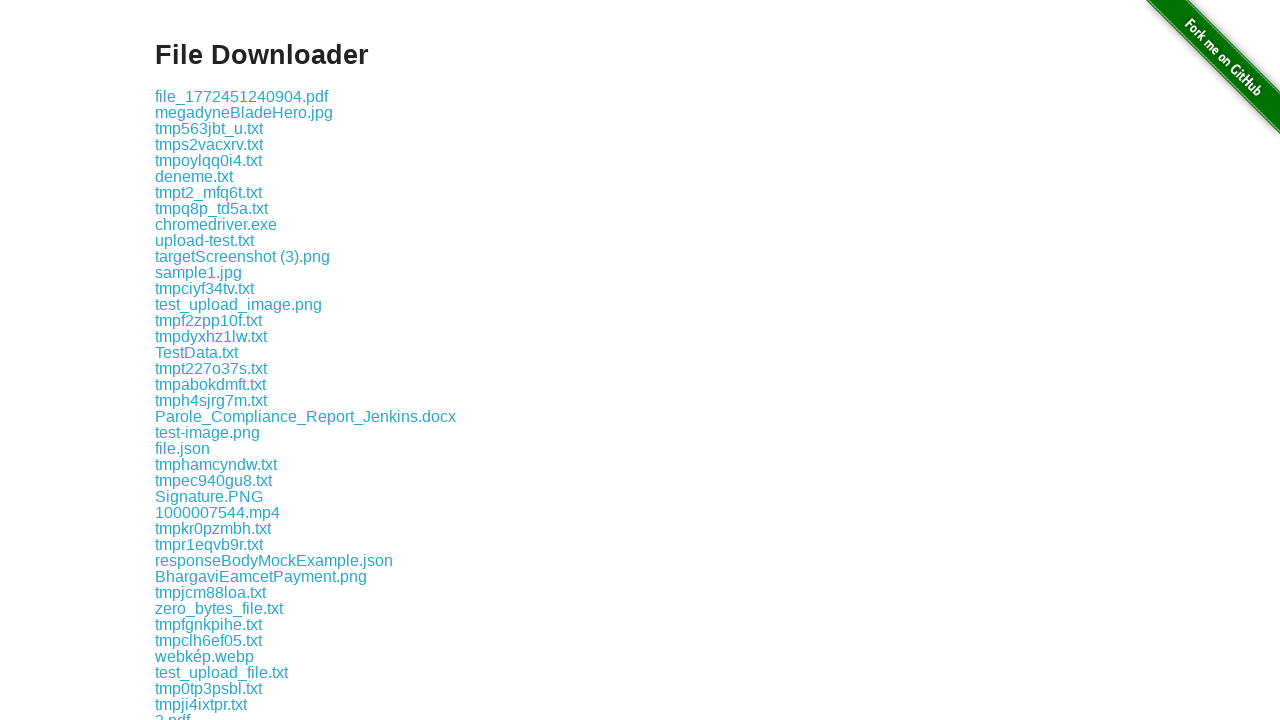

Clicked the download link to initiate file download at (242, 96) on .example a >> nth=0
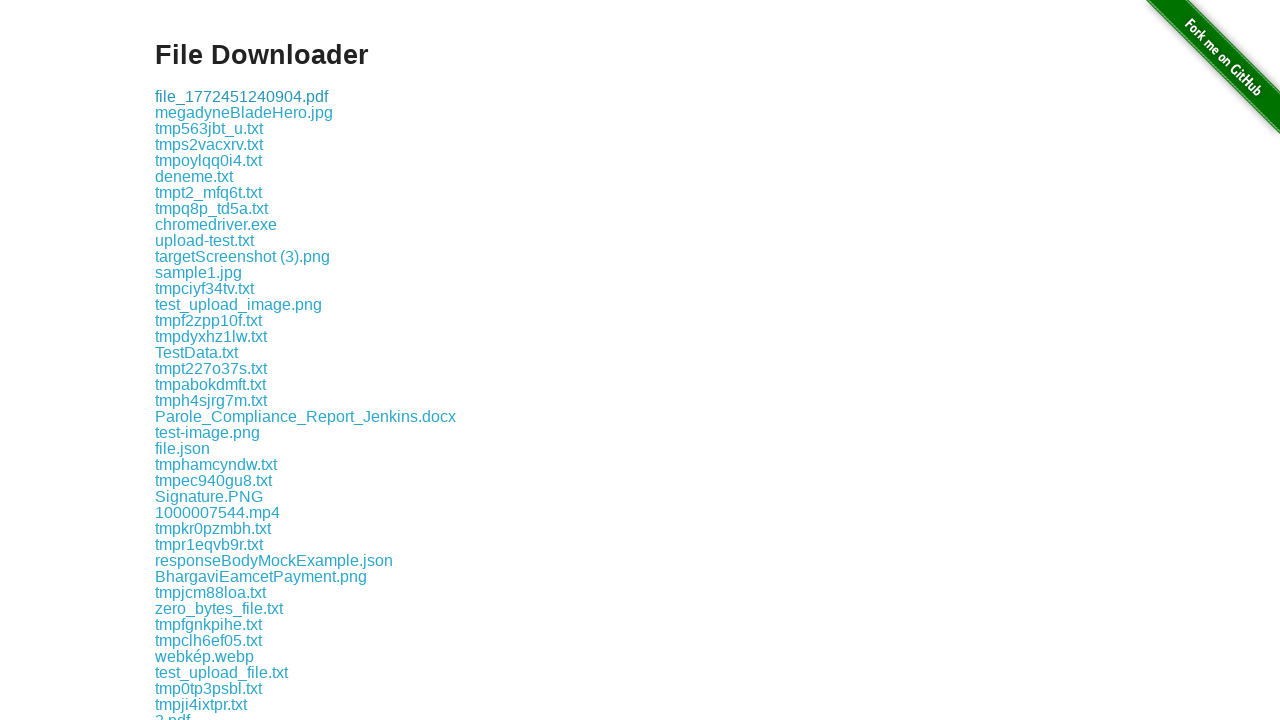

Waited 1 second for download to be triggered
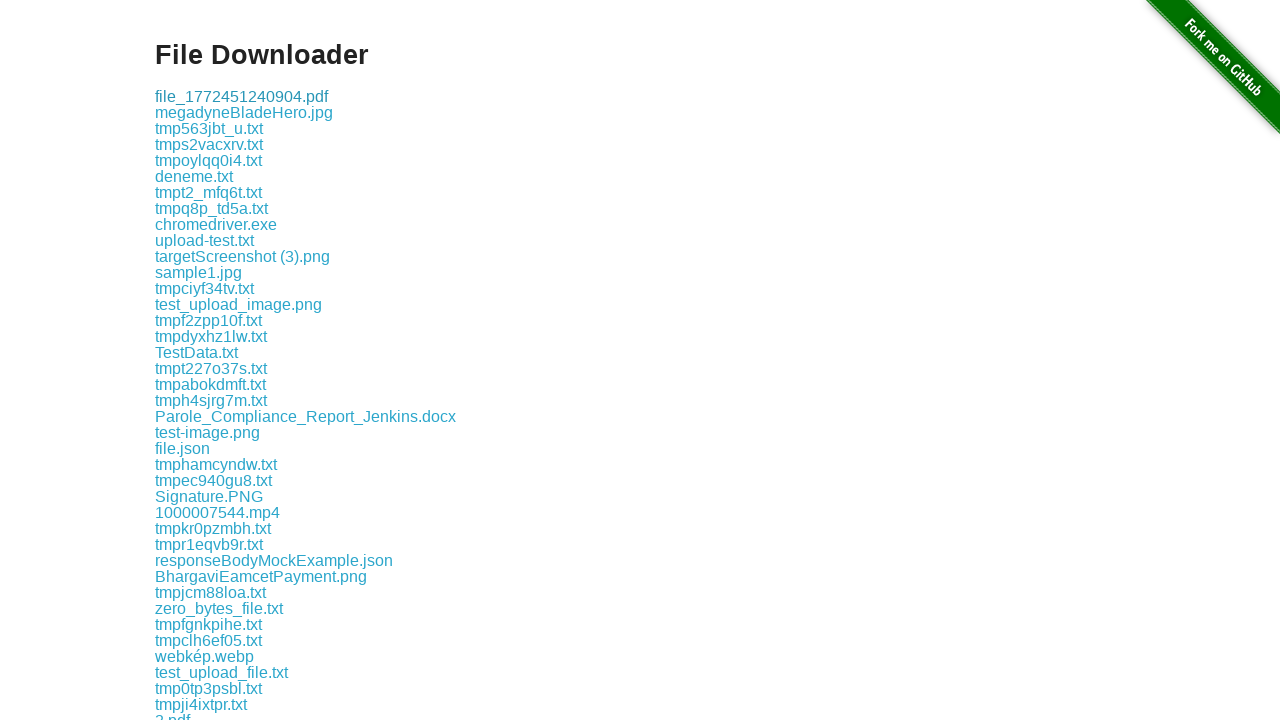

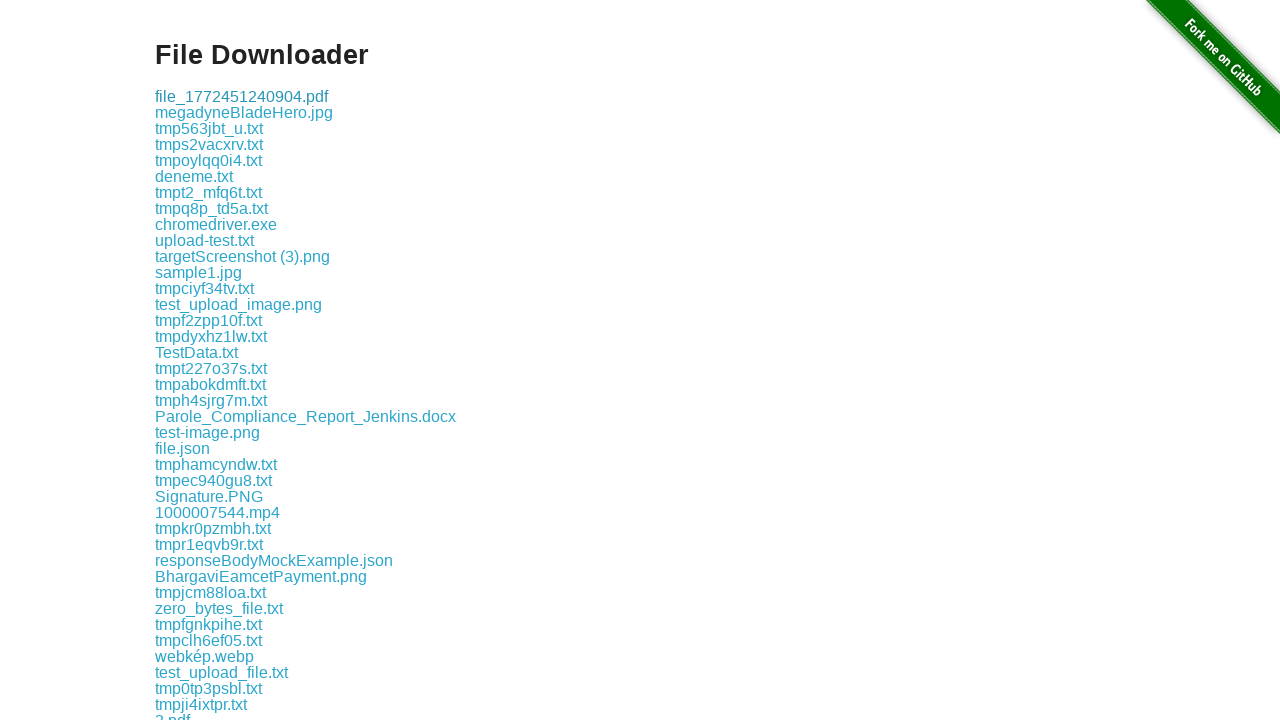